Tests the radio button functionality on DemoQA by navigating to Elements section, selecting the "Yes" radio button, and verifying it is selected.

Starting URL: https://demoqa.com/

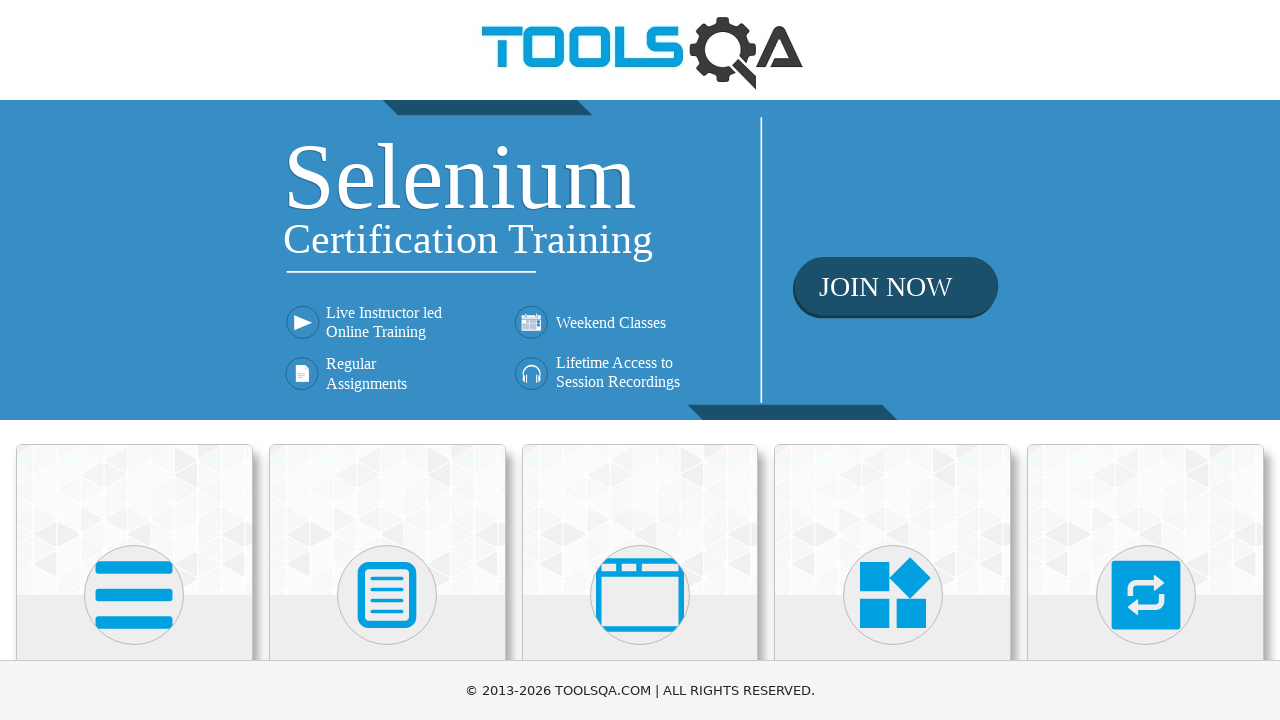

Clicked on Elements card on homepage at (134, 520) on div.card:has-text('Elements')
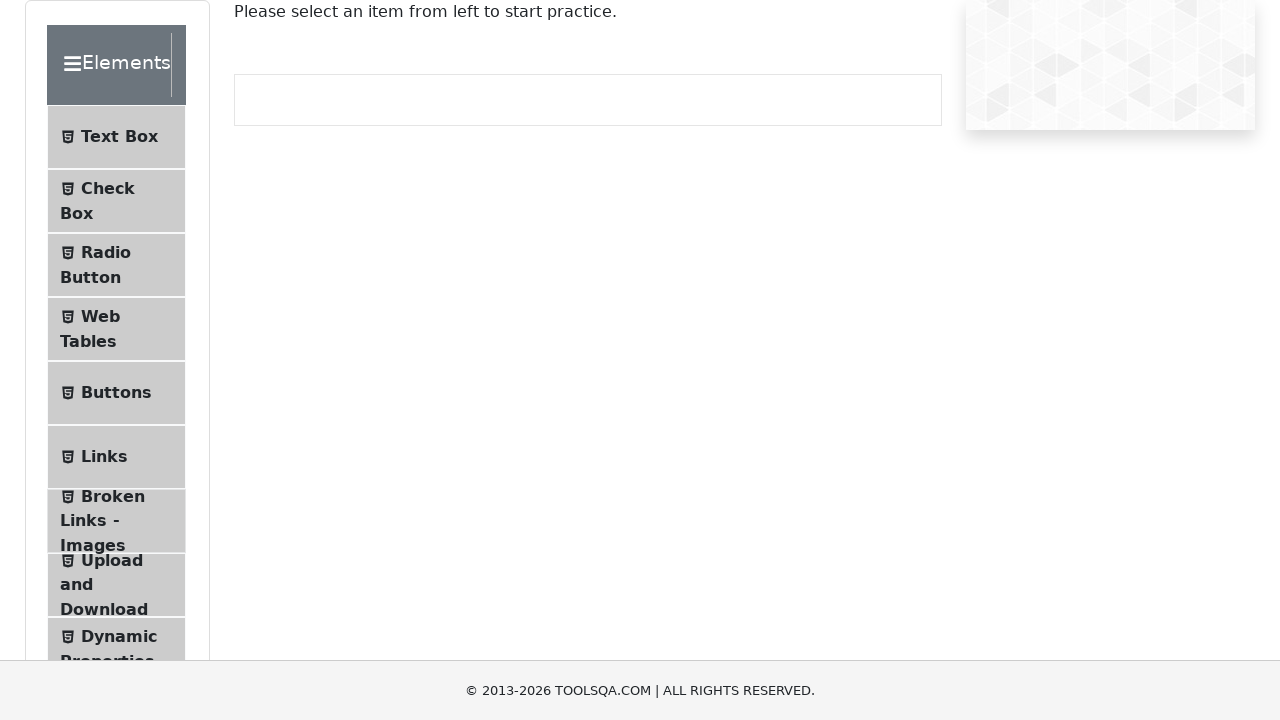

Clicked on Radio Button in the left menu at (106, 252) on span:text('Radio Button')
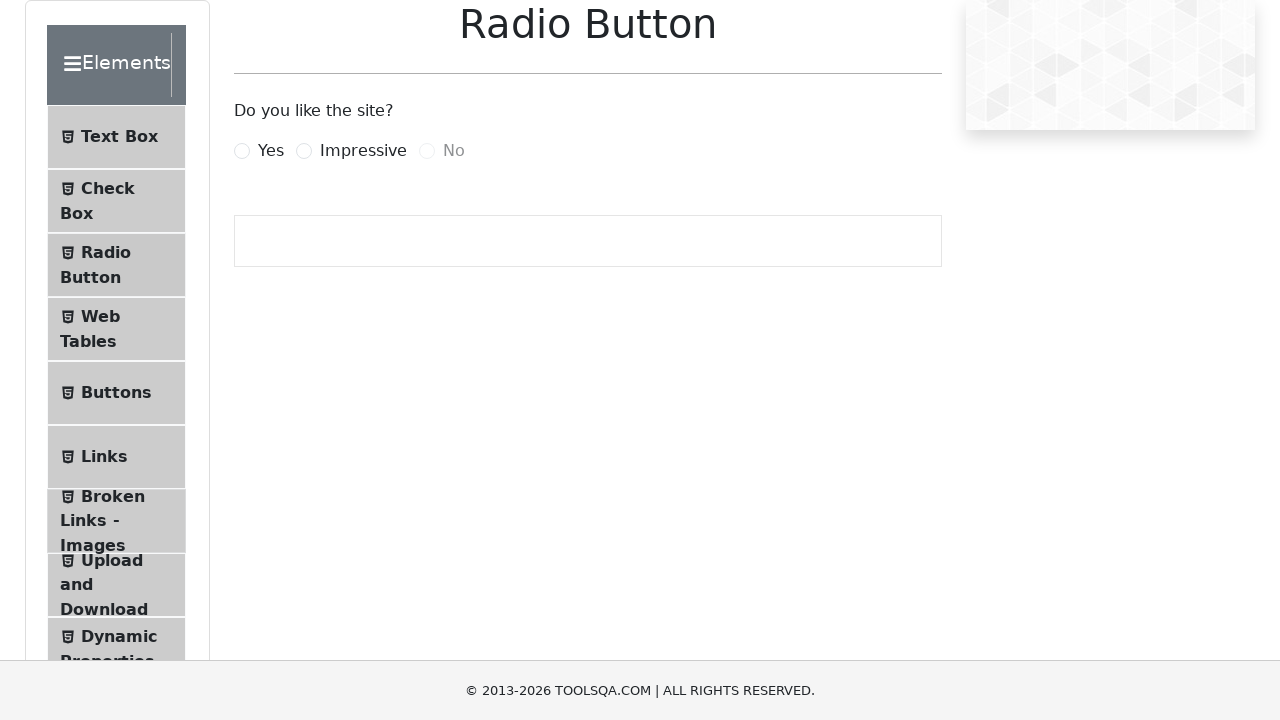

Clicked the Yes radio button at (271, 151) on label[for='yesRadio']
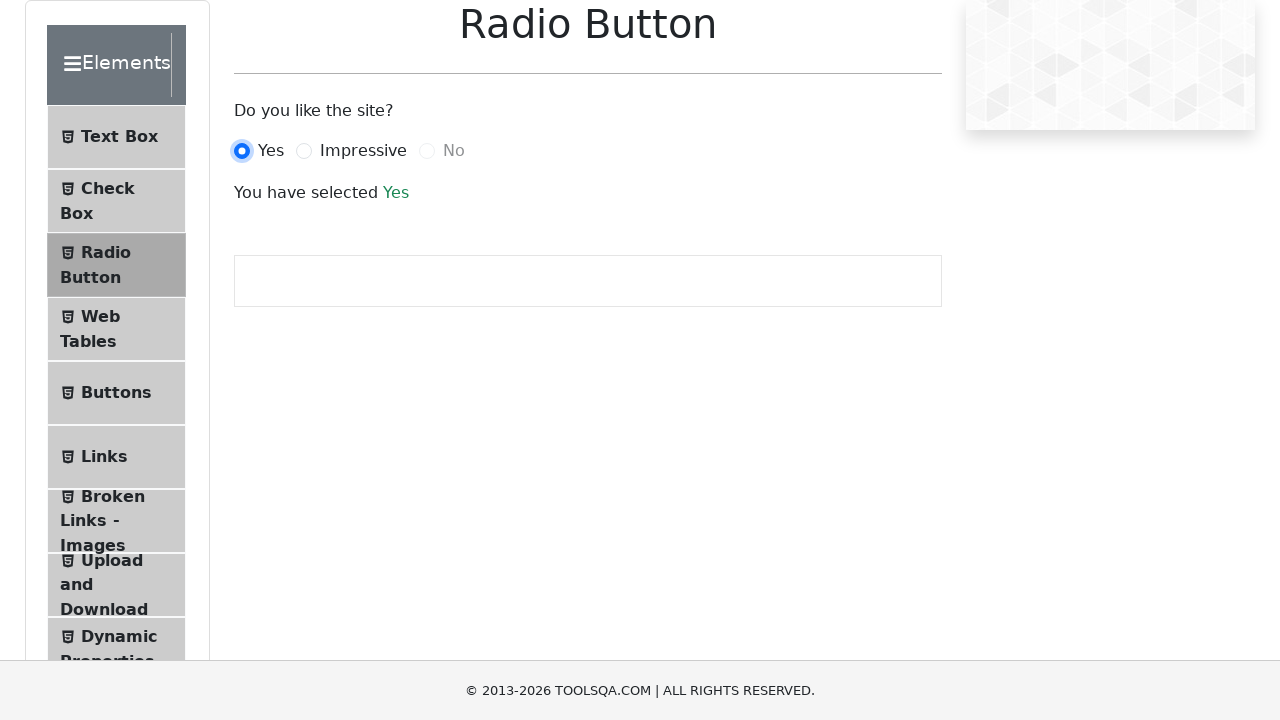

Verified the success text shows 'Yes' - radio button is selected
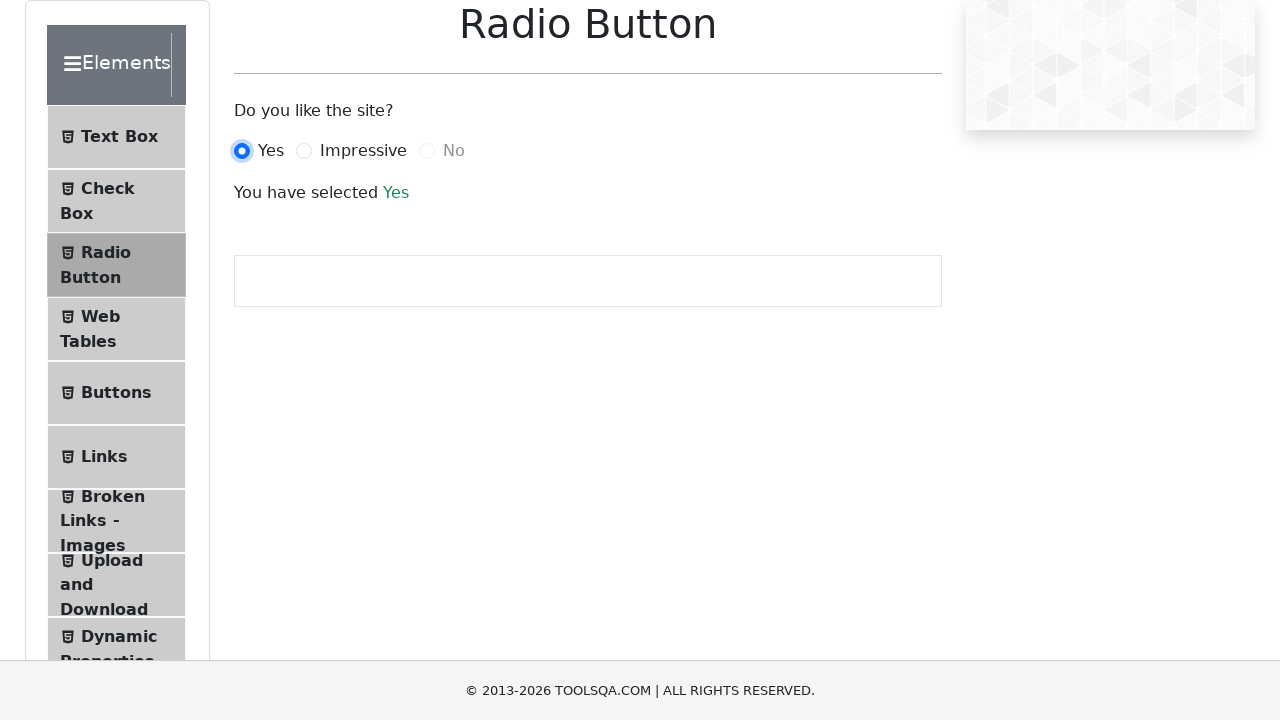

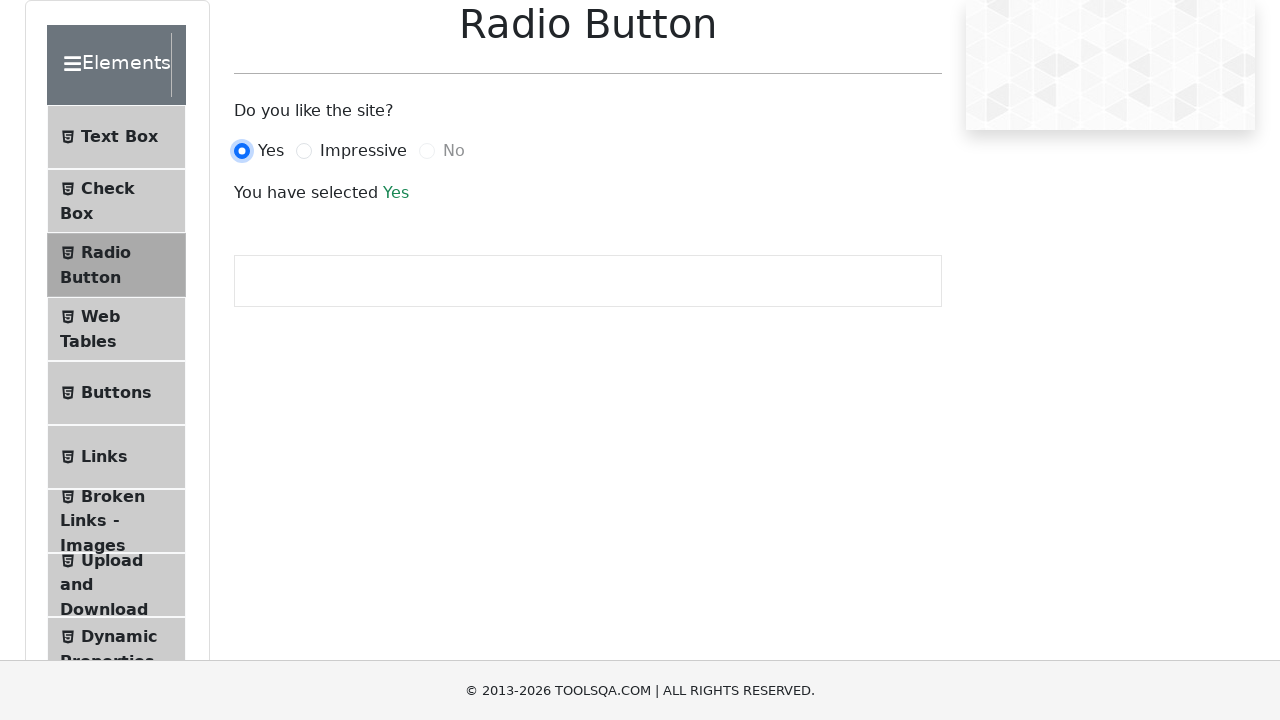